Verifies successful login with valid credentials and checks for secure area message

Starting URL: https://the-internet.herokuapp.com/

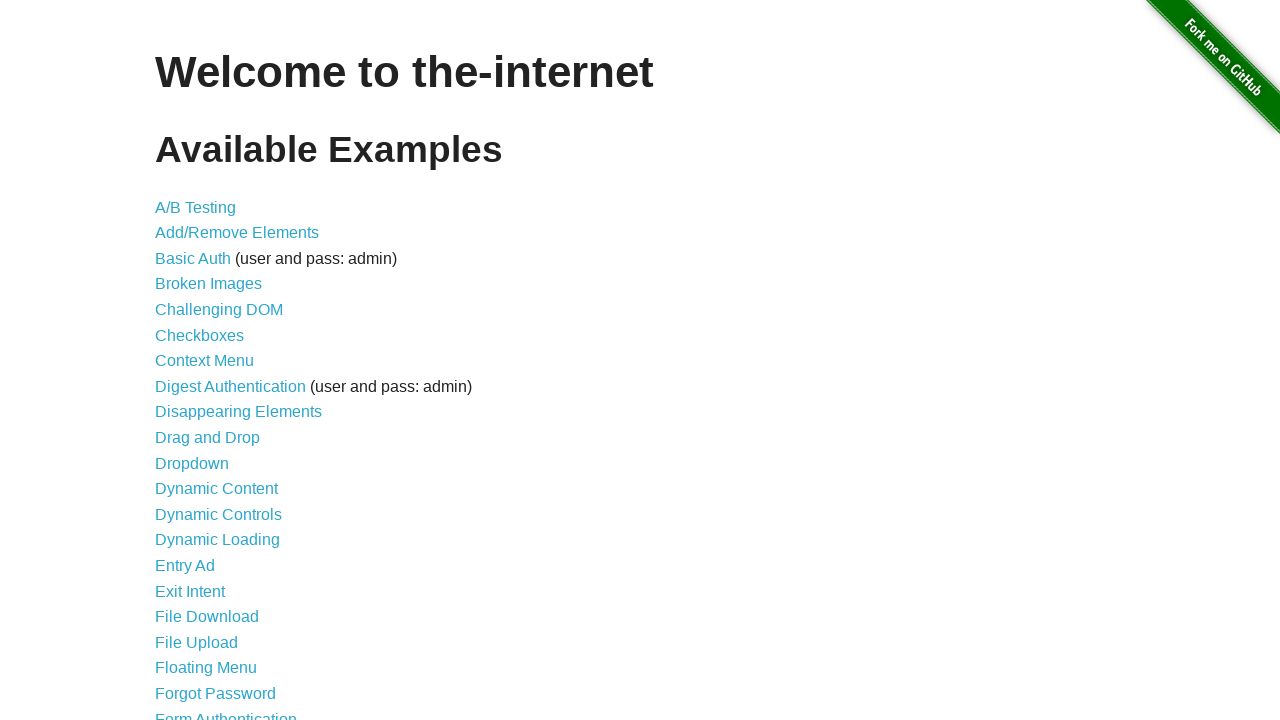

Clicked on Form Authentication link at (226, 712) on text=Form Authentication
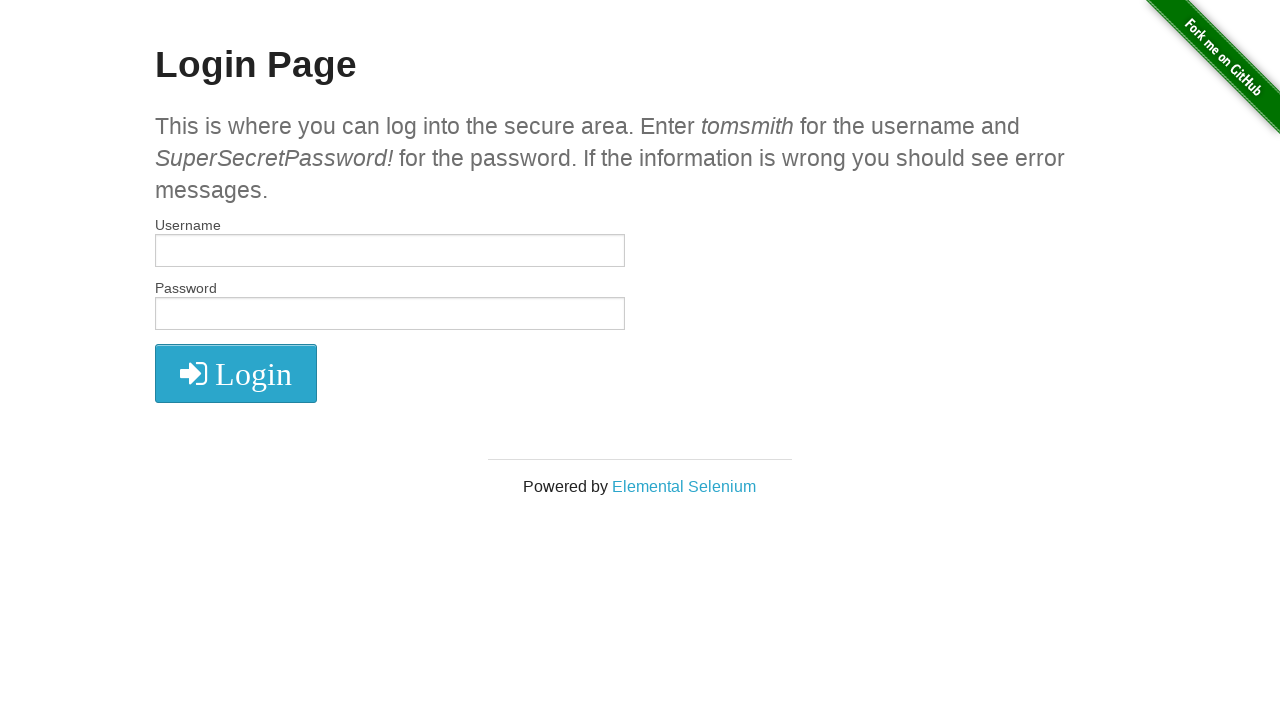

Filled username field with 'tomsmith' on #username
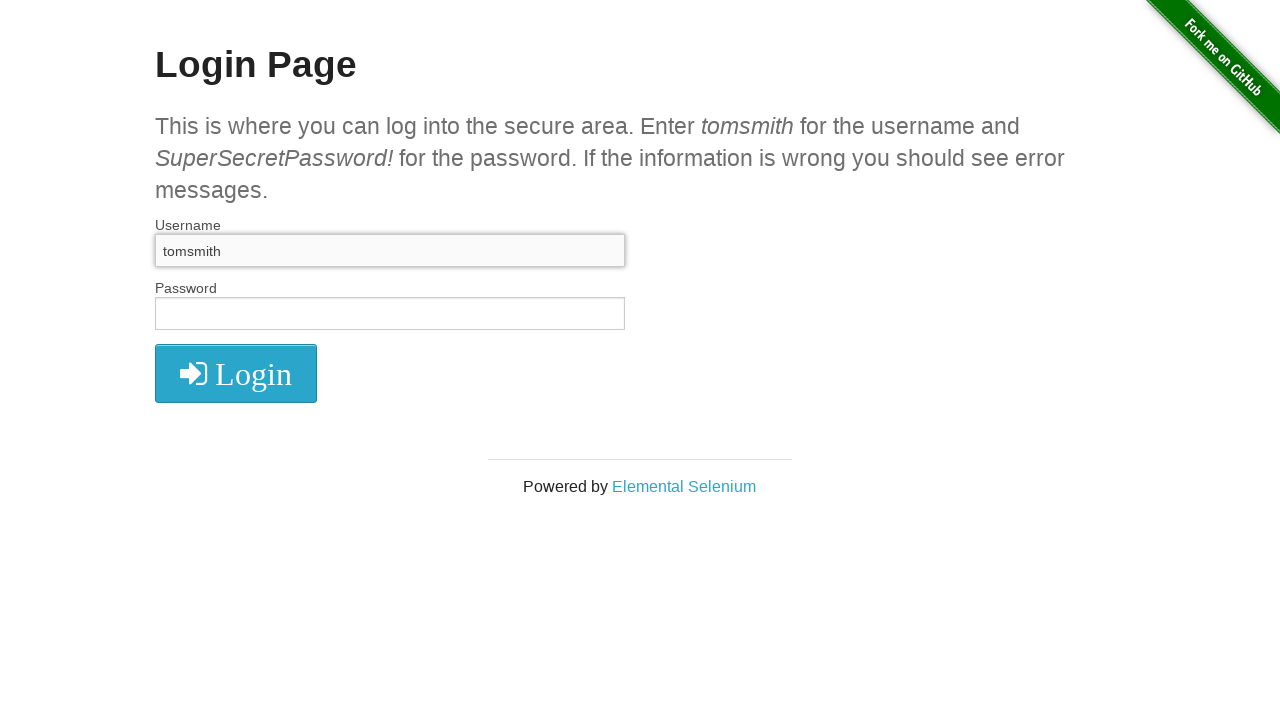

Filled password field with 'SuperSecretPassword!' on #password
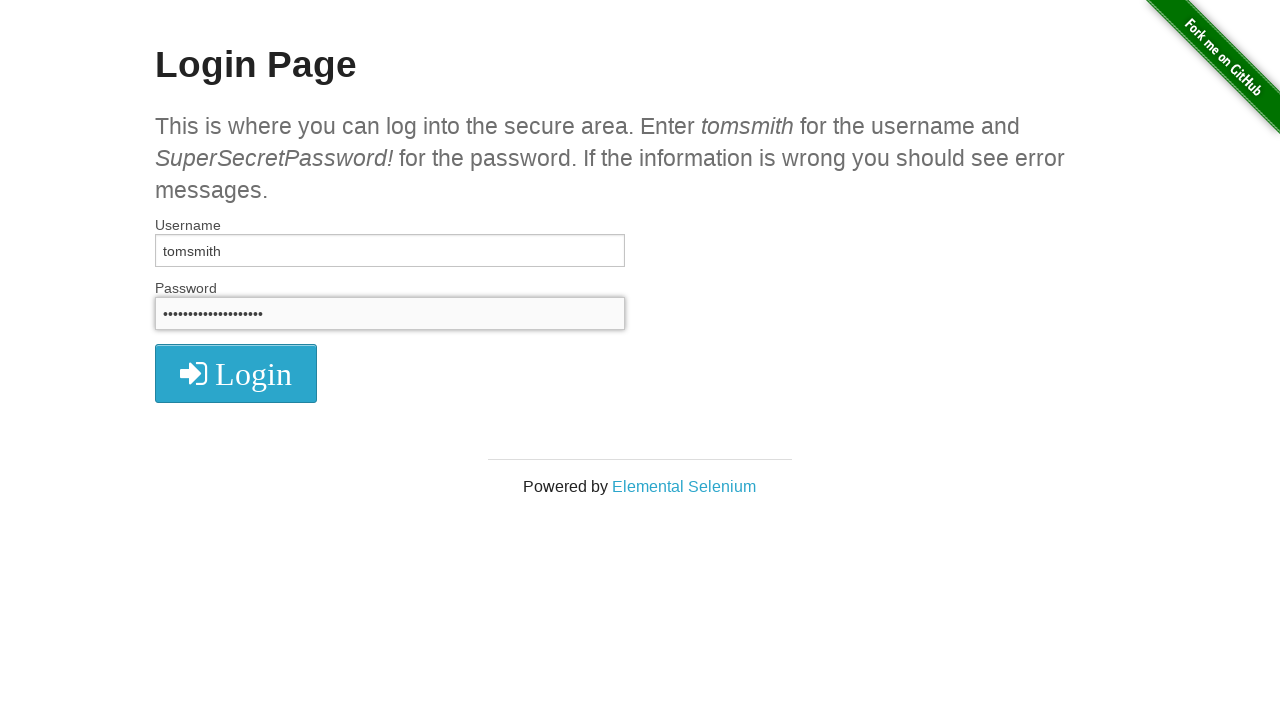

Clicked login button to submit credentials at (236, 373) on button[type='submit']
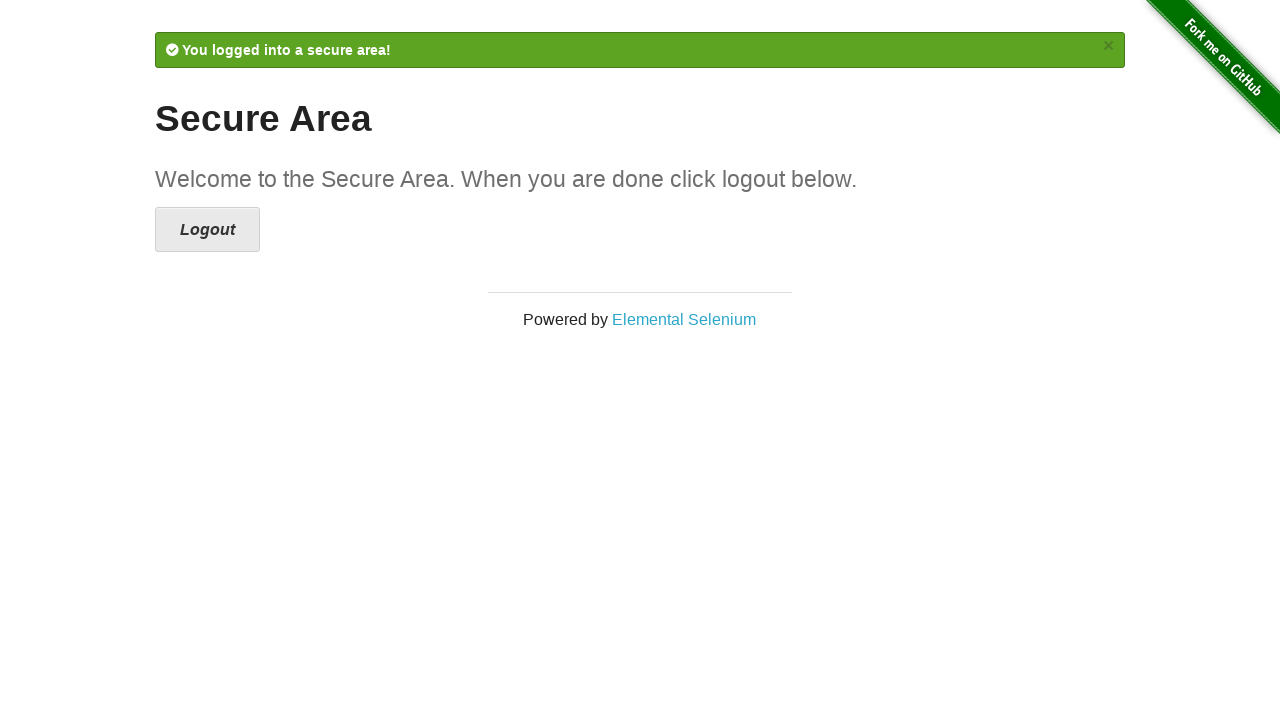

Verified that URL contains 'secure' after login
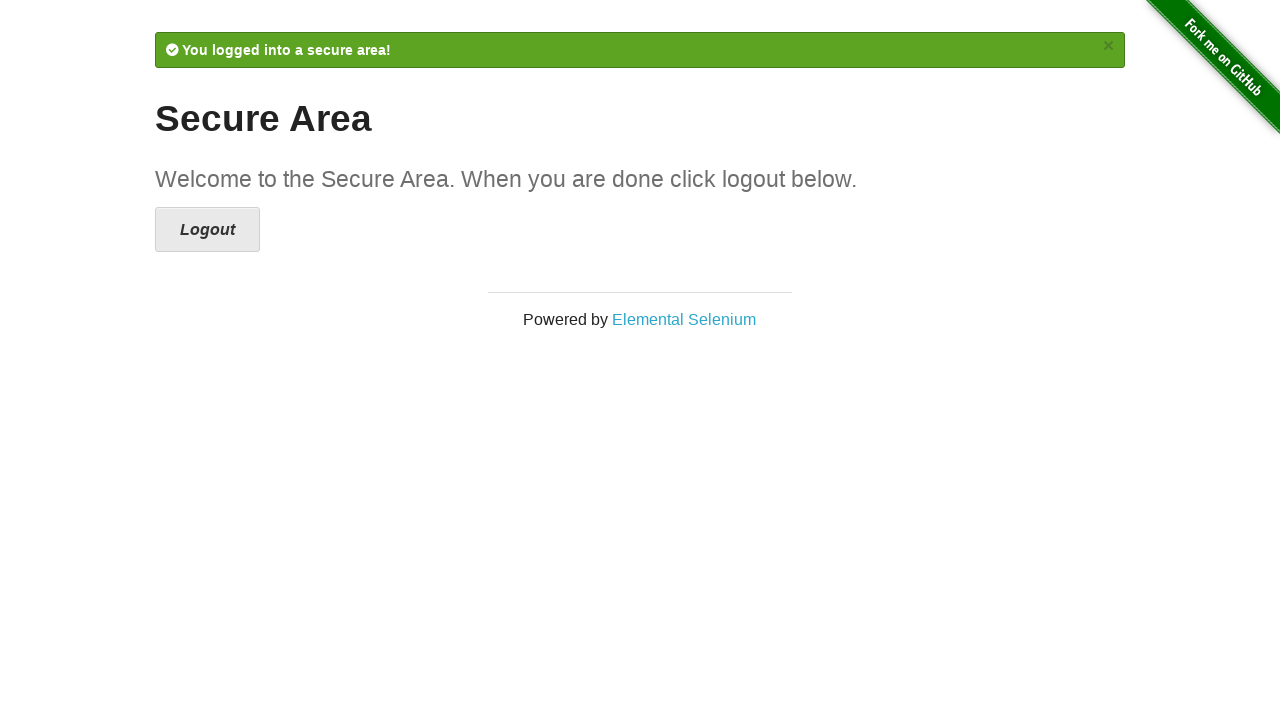

Located success message element
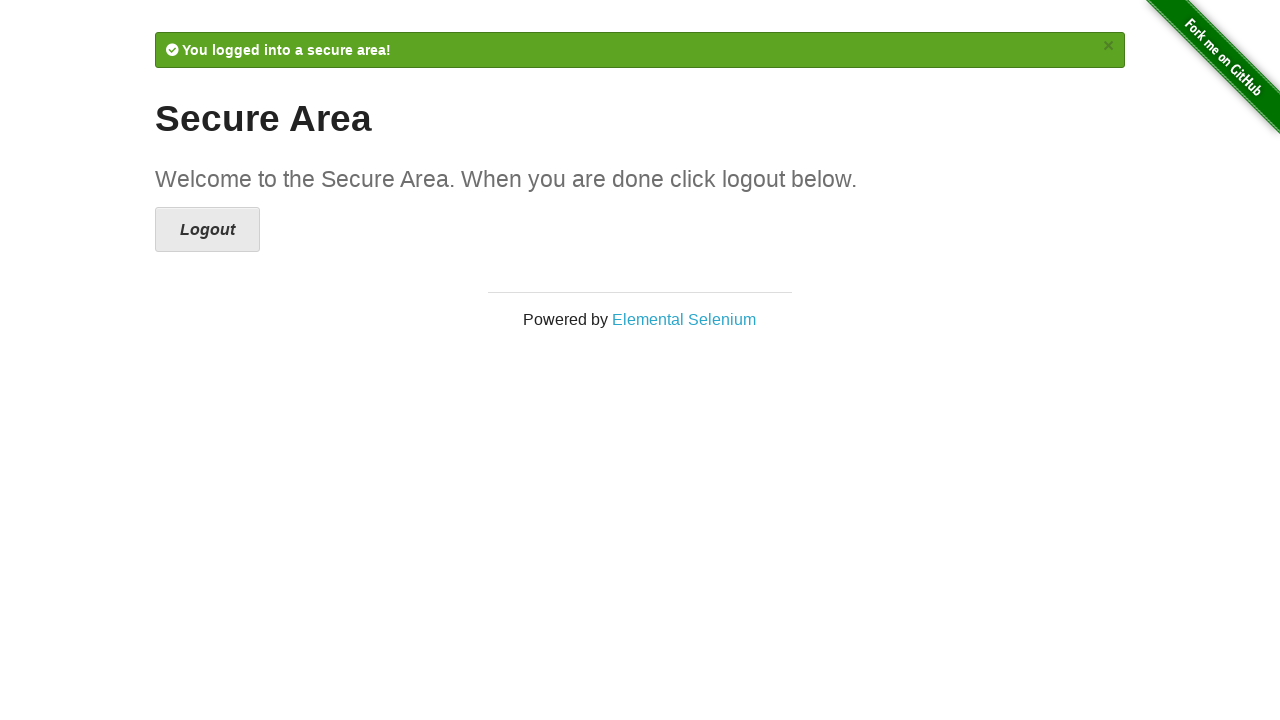

Waited for success message to become visible
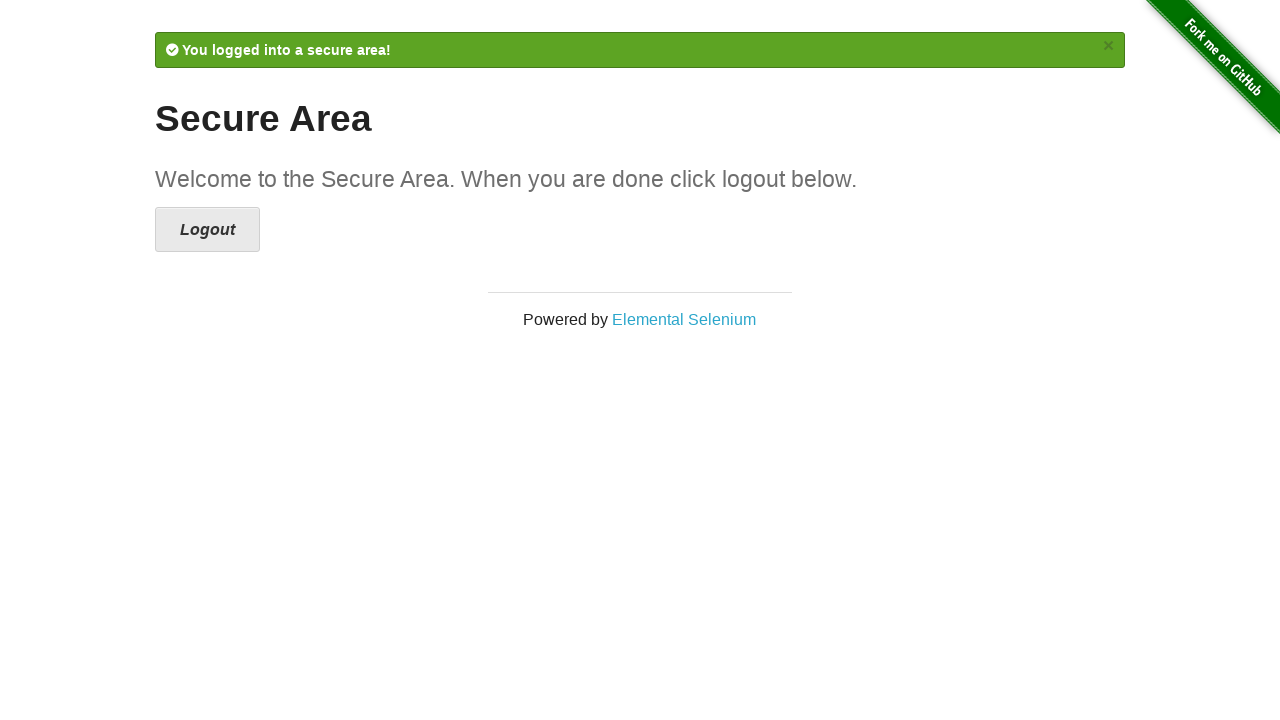

Verified success message is visible
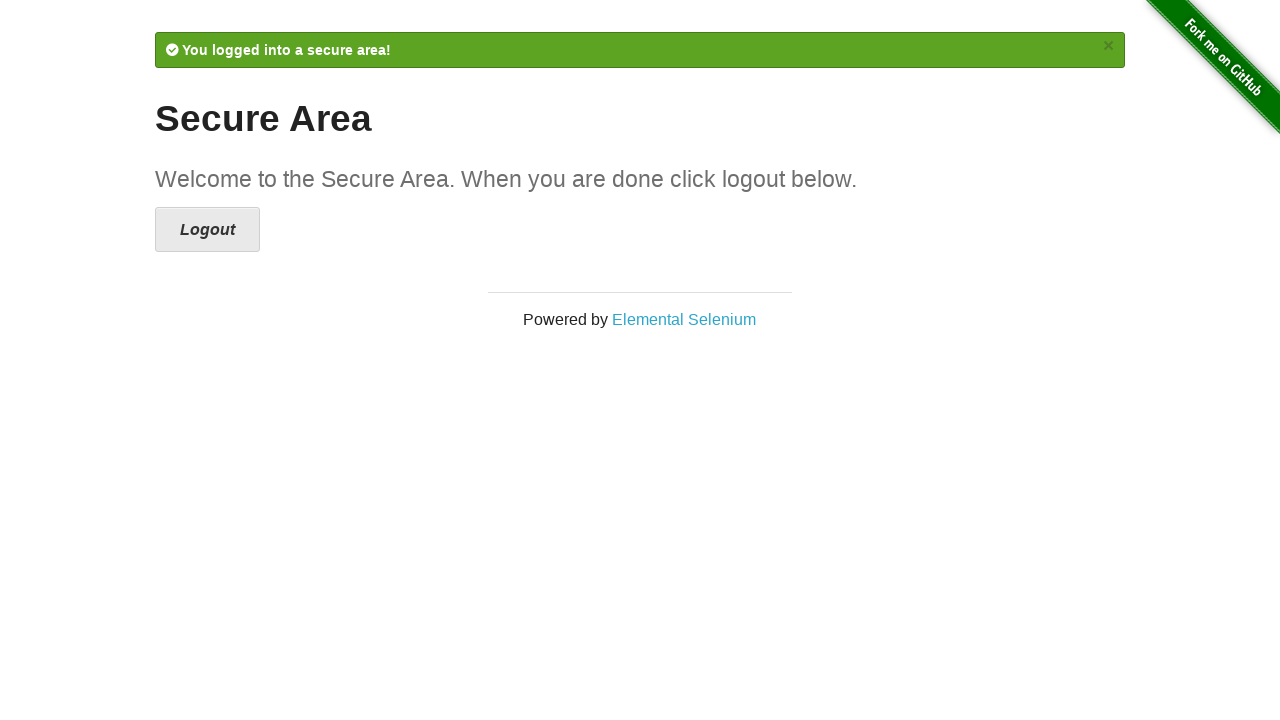

Verified success message contains 'secure area!' text
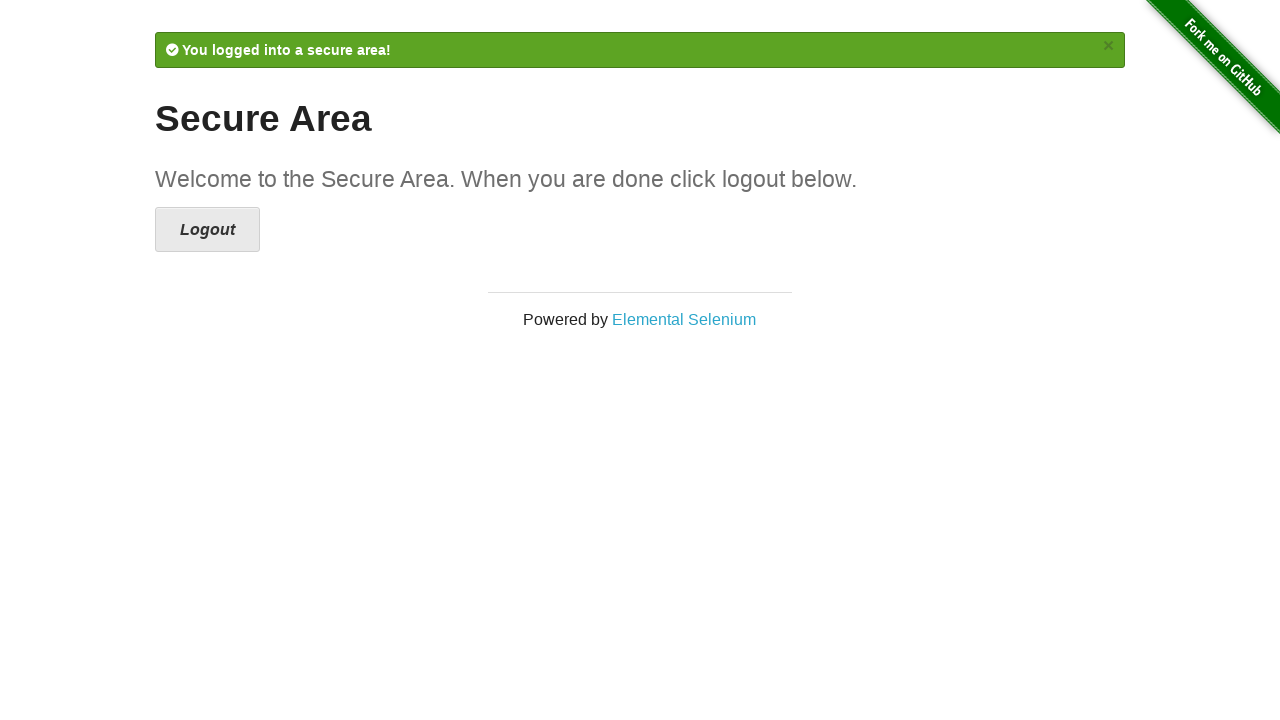

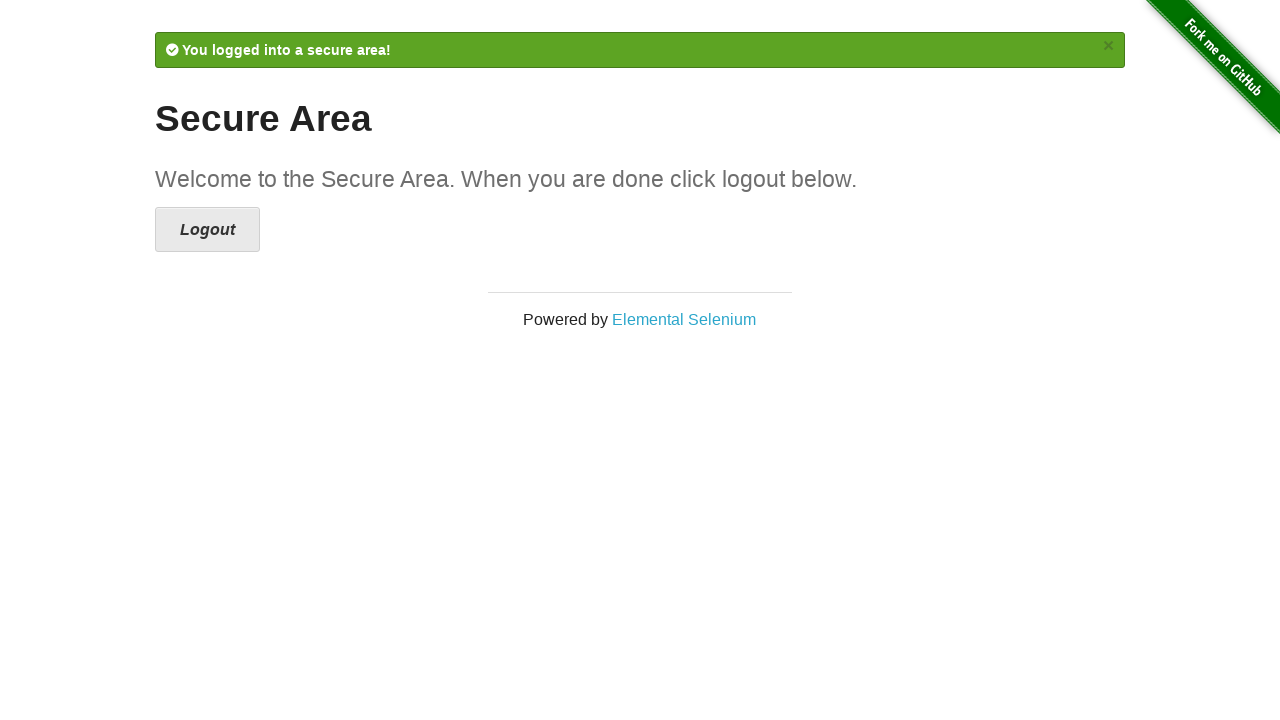